Tests scrolling functionality at both window level and within a fixed-header table element on a practice automation page

Starting URL: https://rahulshettyacademy.com/AutomationPractice/

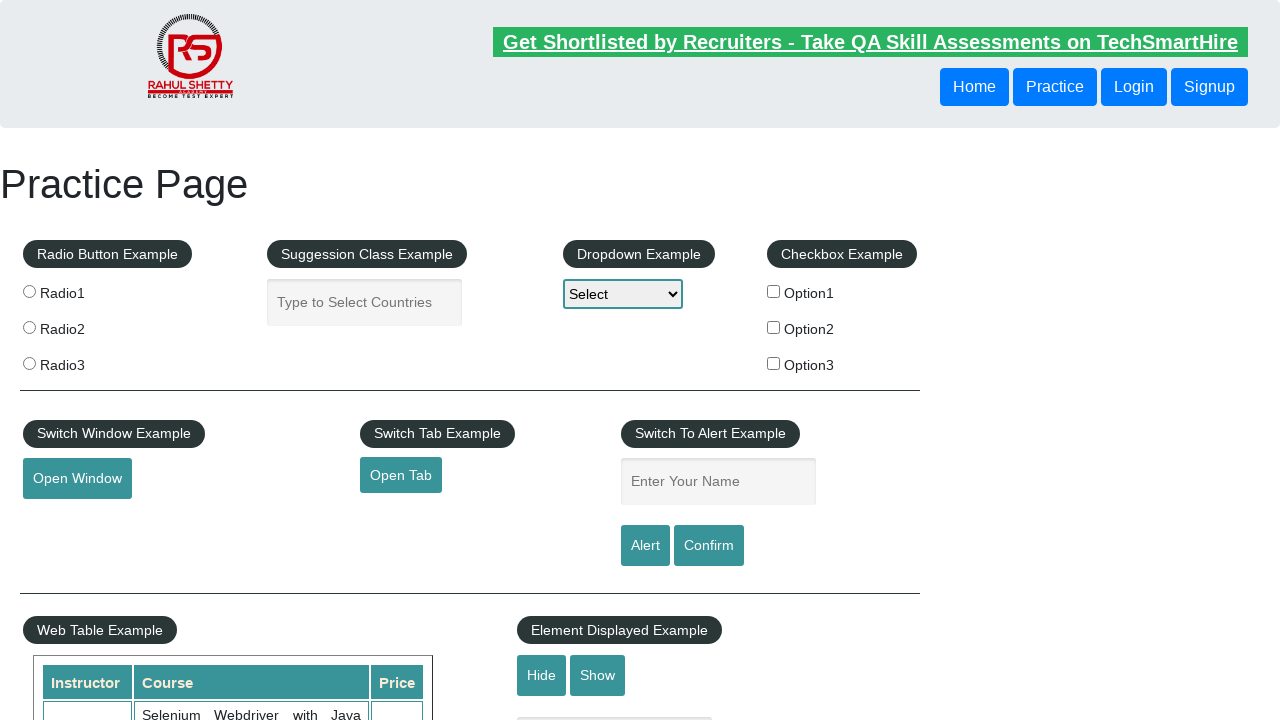

Scrolled window down by 500 pixels
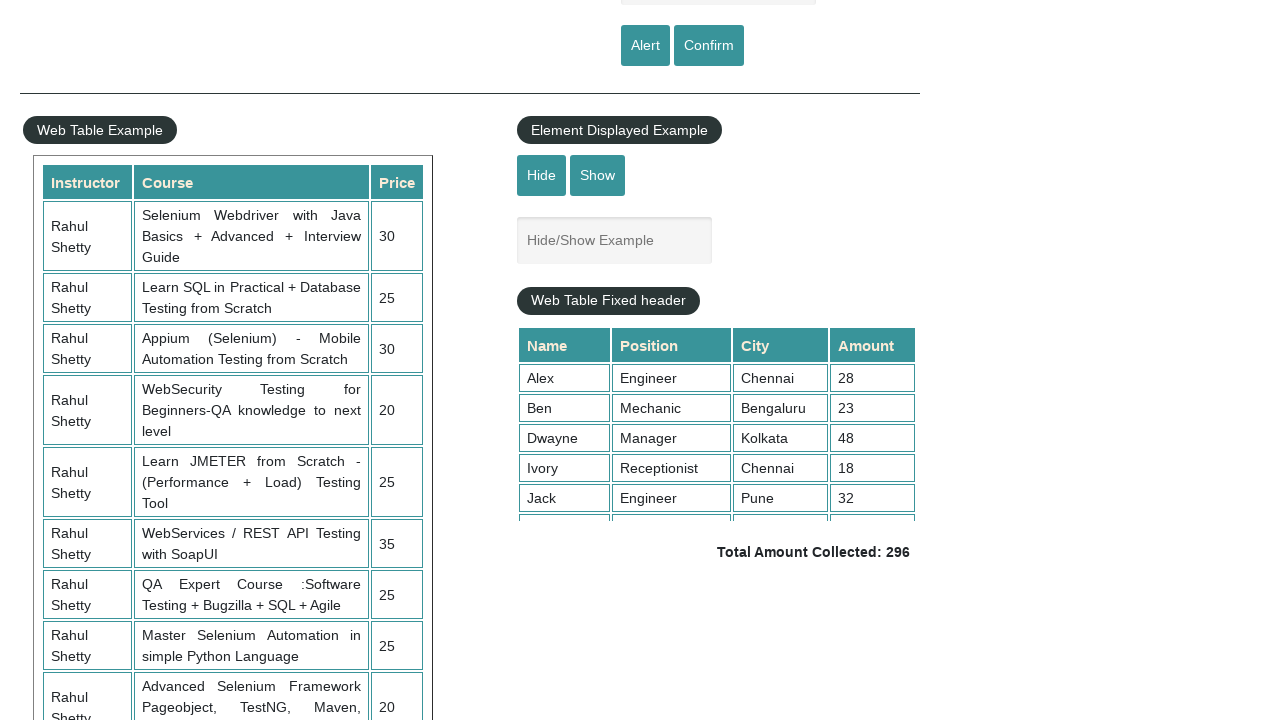

Waited 1 second to observe window scroll effect
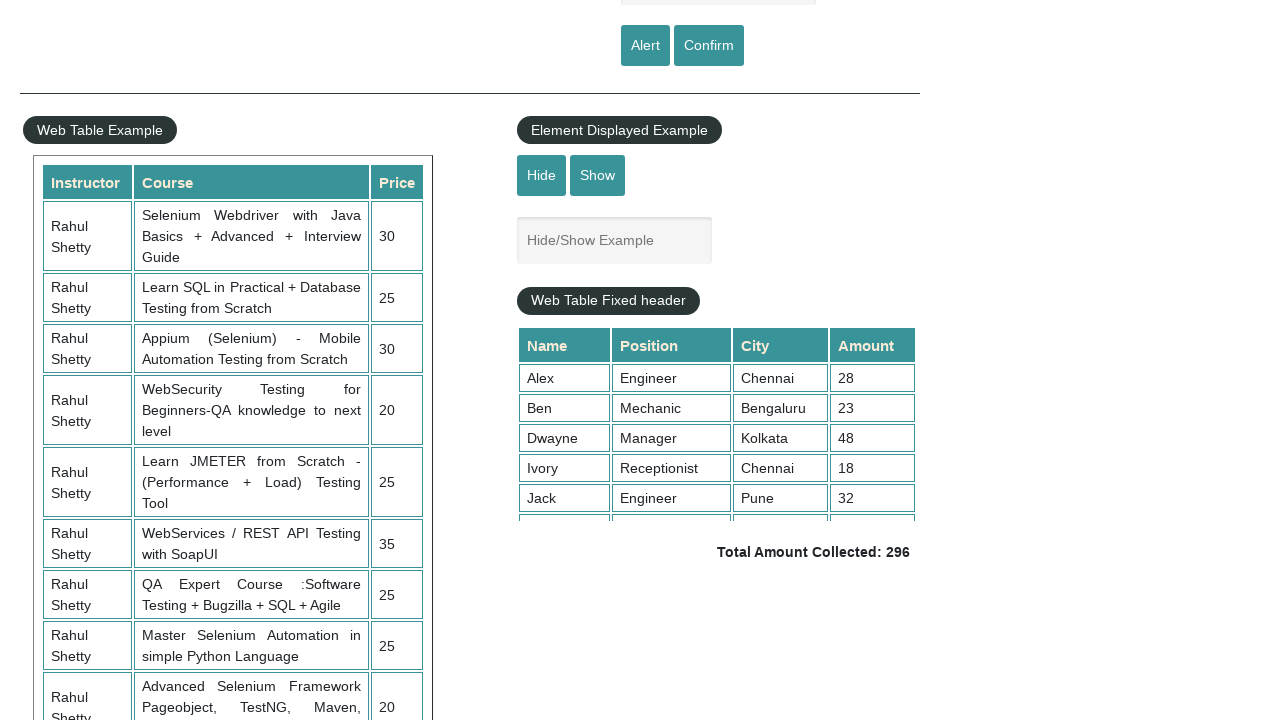

Scrolled fixed-header table to top position 5000 pixels
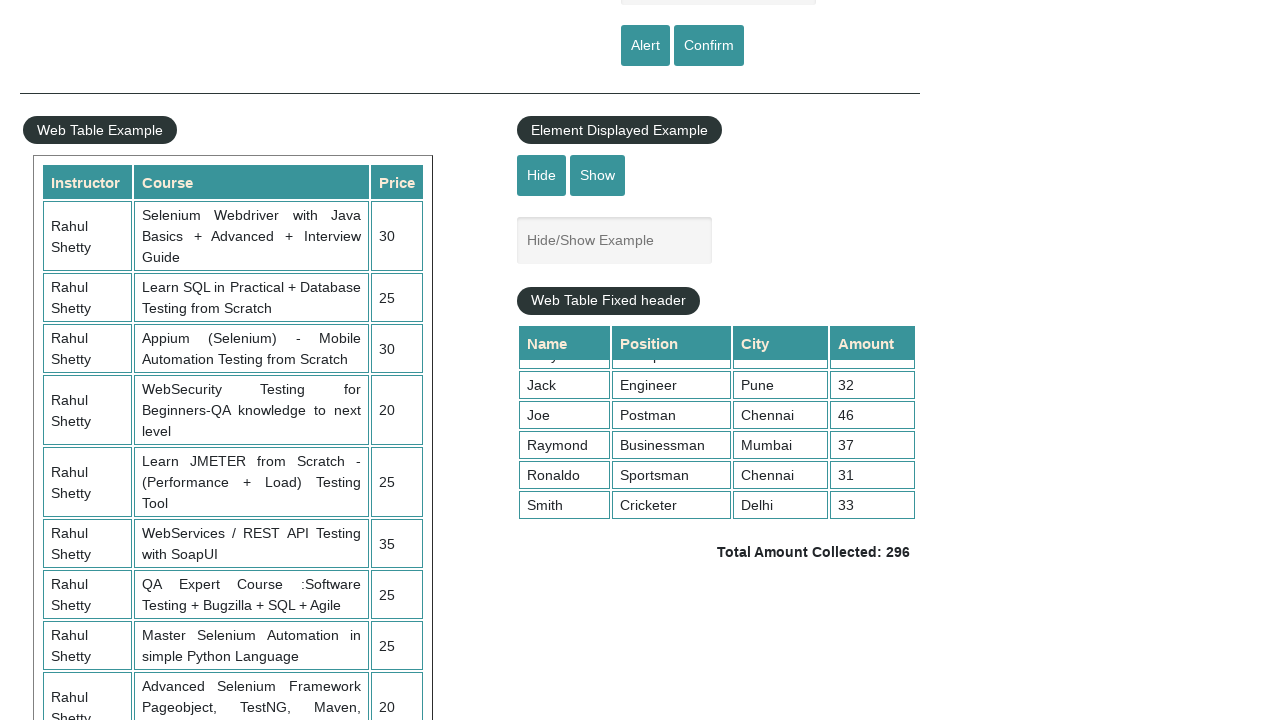

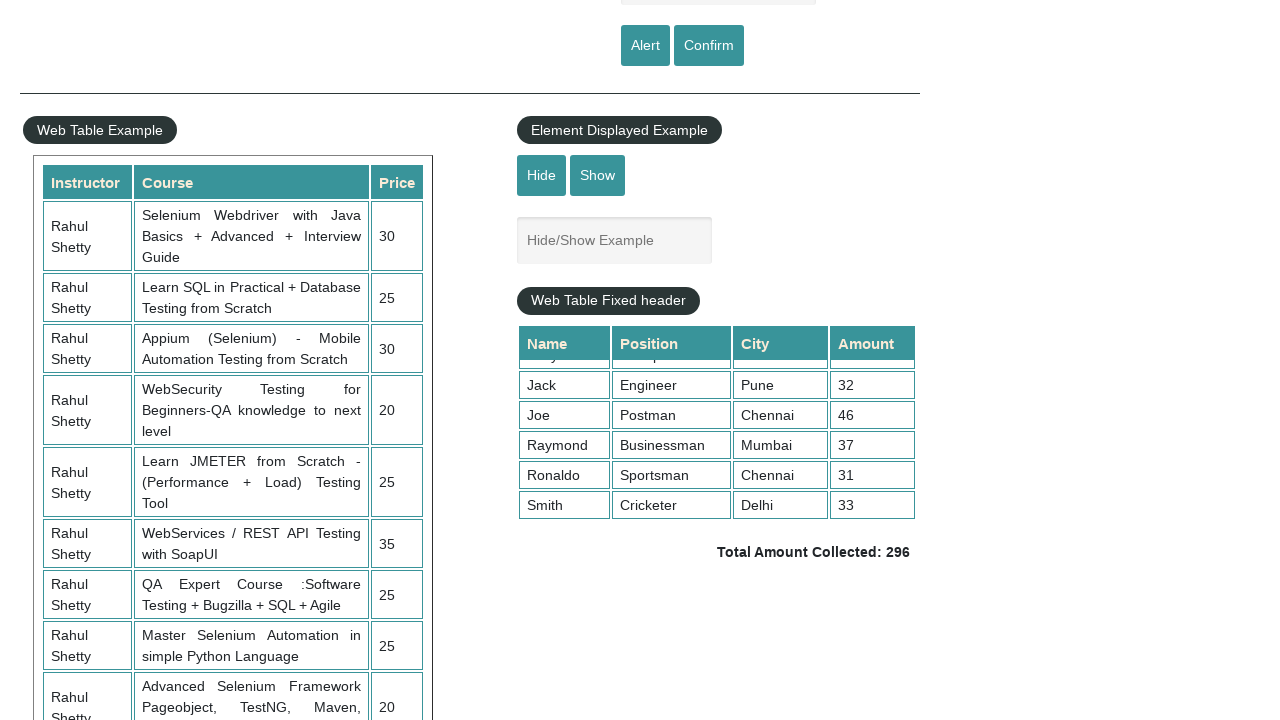